Tests Google Form automation by analyzing form structure and filling text input fields with test data (name and email)

Starting URL: https://docs.google.com/forms/d/e/1FAIpQLSeZa8UBHoYSs5ezhUR-tPOxf3LaN61aqcdRO8QRHof07oZBuw/viewform?usp=sf_link

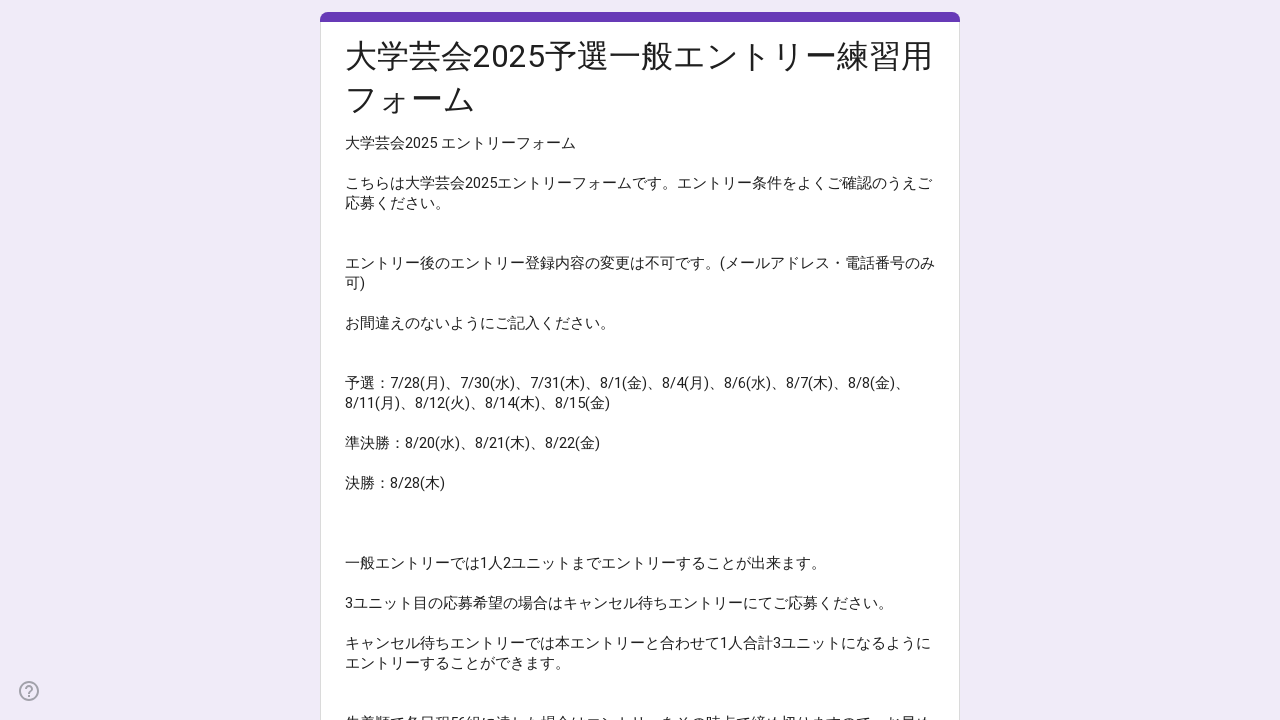

Waited for Google Form to load (networkidle)
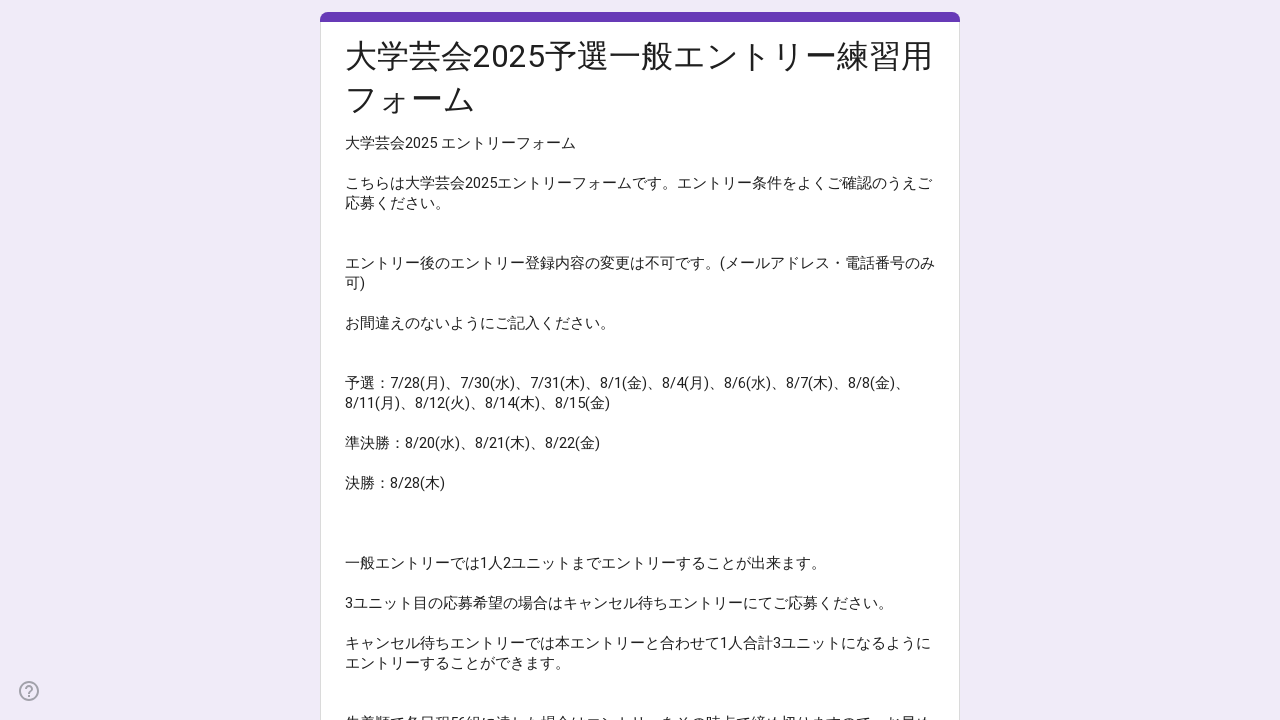

Located all text and email input fields on the form
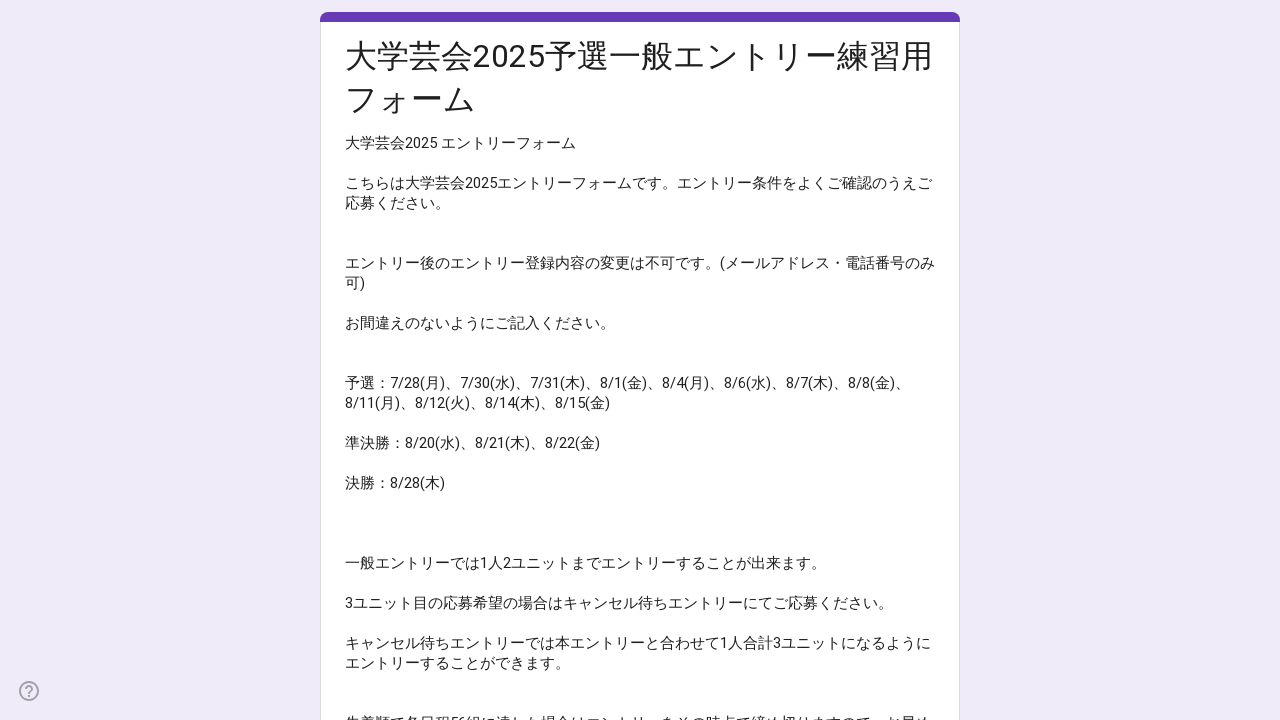

Filled first text field with name '田中花子' on input[type='text'], input[type='email'] >> nth=0
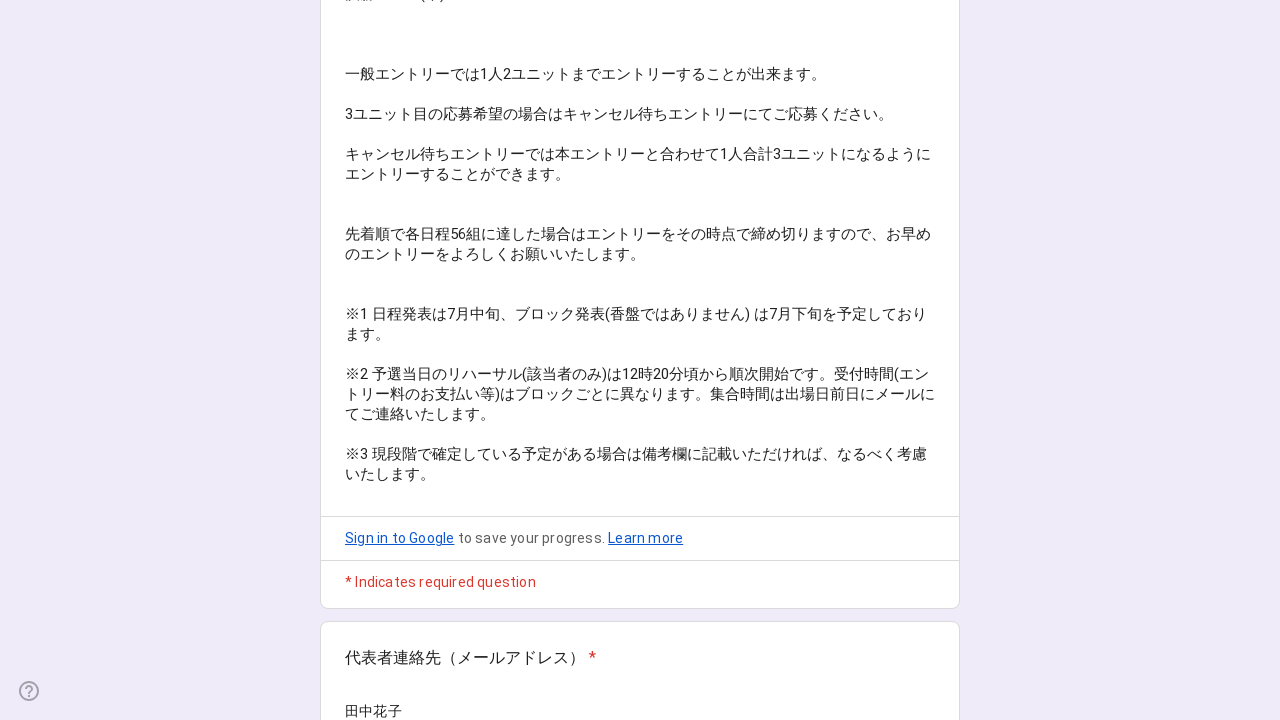

Filled second text field with email 'hanako.tanaka@example.com' on input[type='text'], input[type='email'] >> nth=1
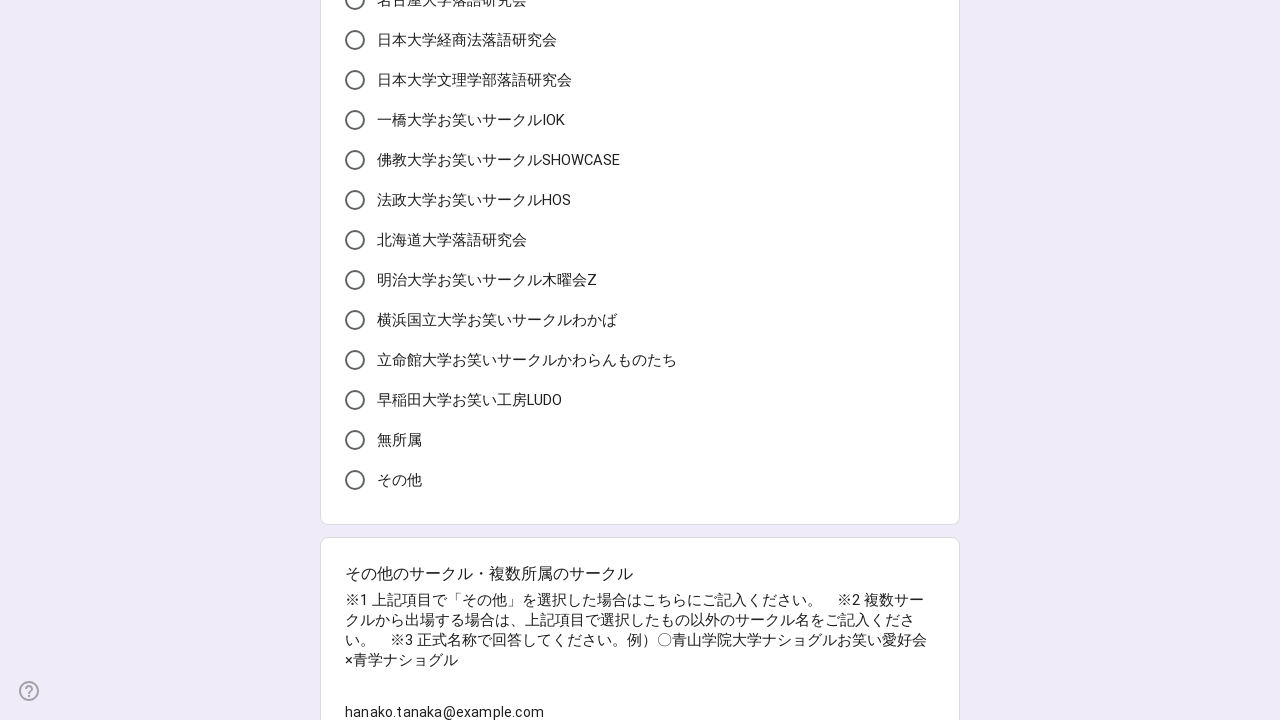

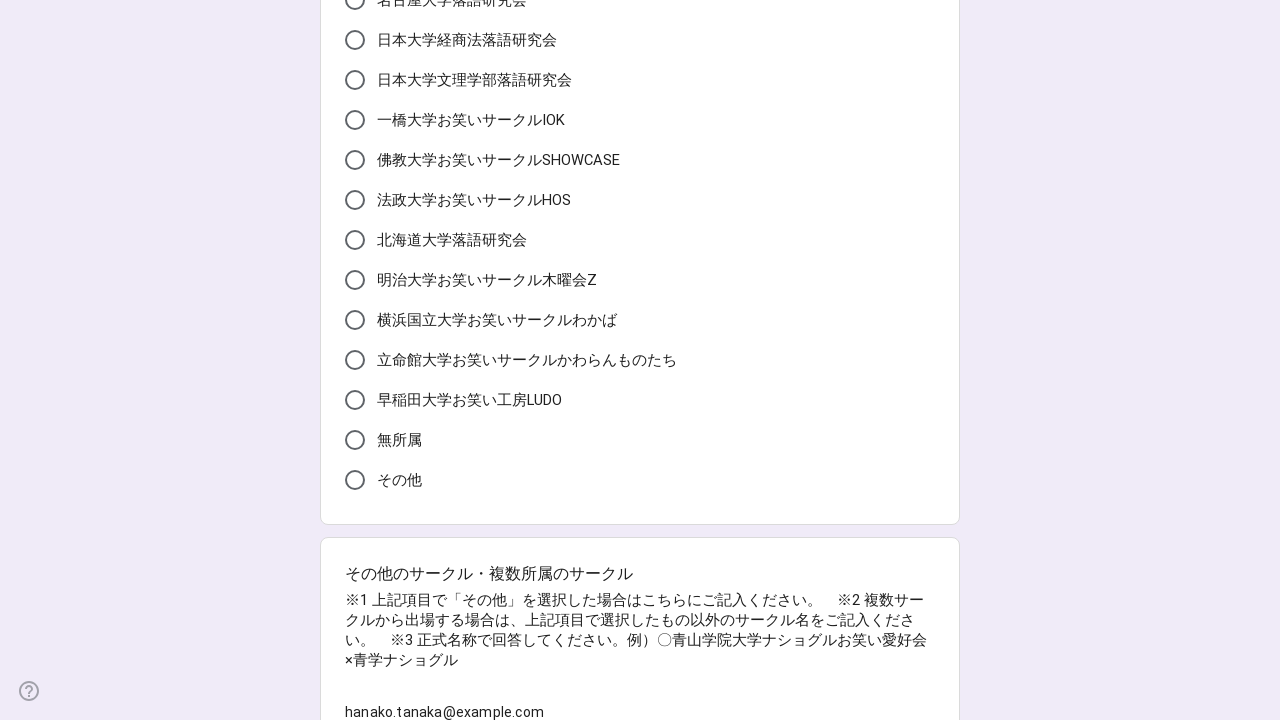